Tests double-click functionality on a button and verifies the resulting message is displayed

Starting URL: https://automationfc.github.io/basic-form/index.html

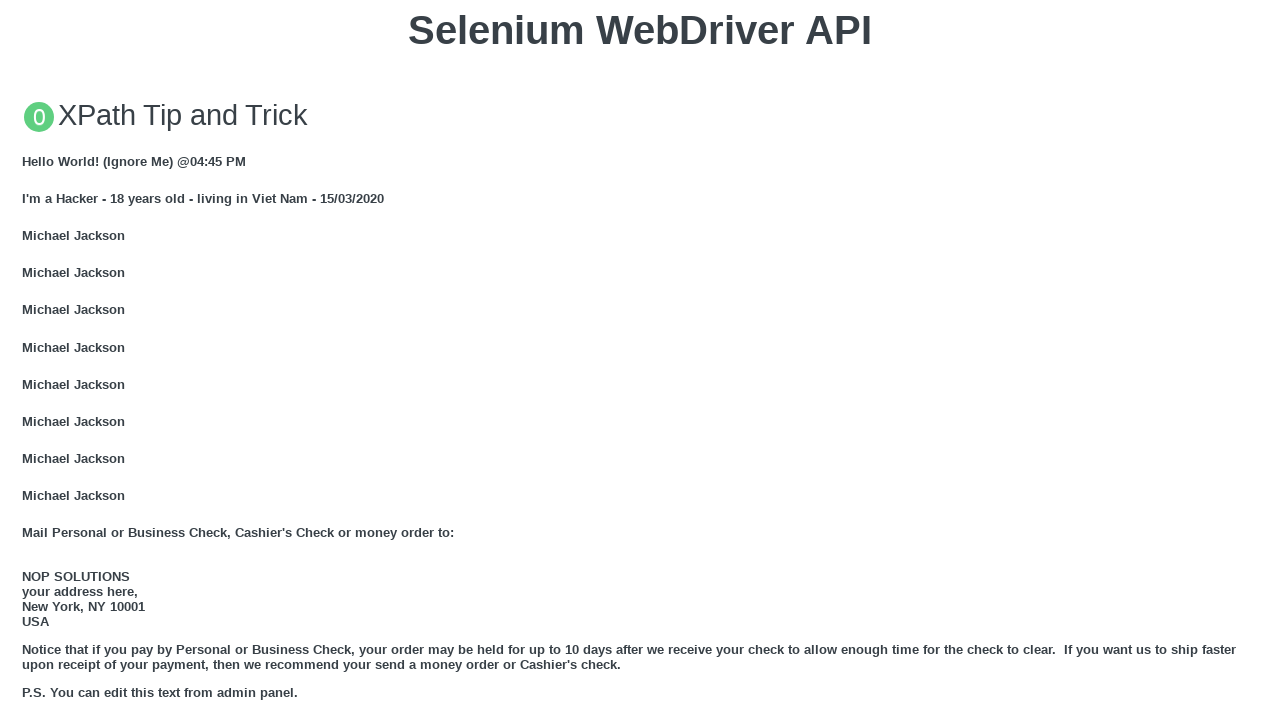

Waited for double-click button to load
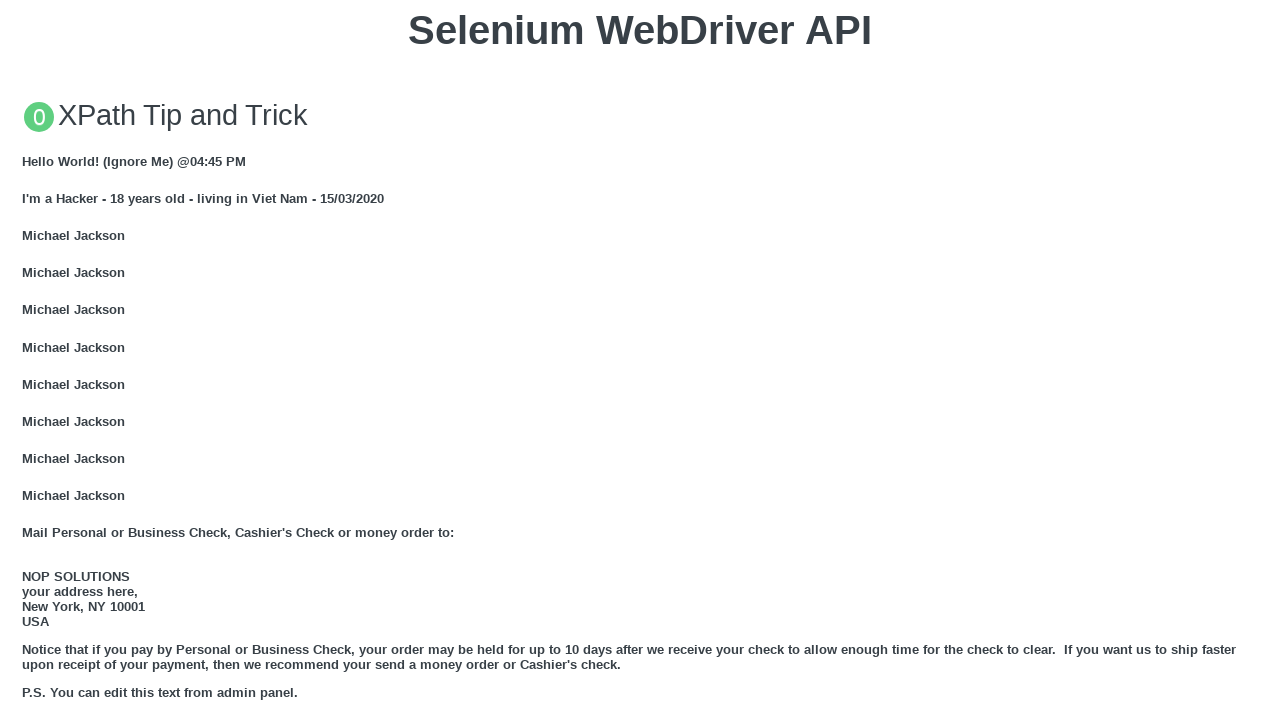

Located double-click button element
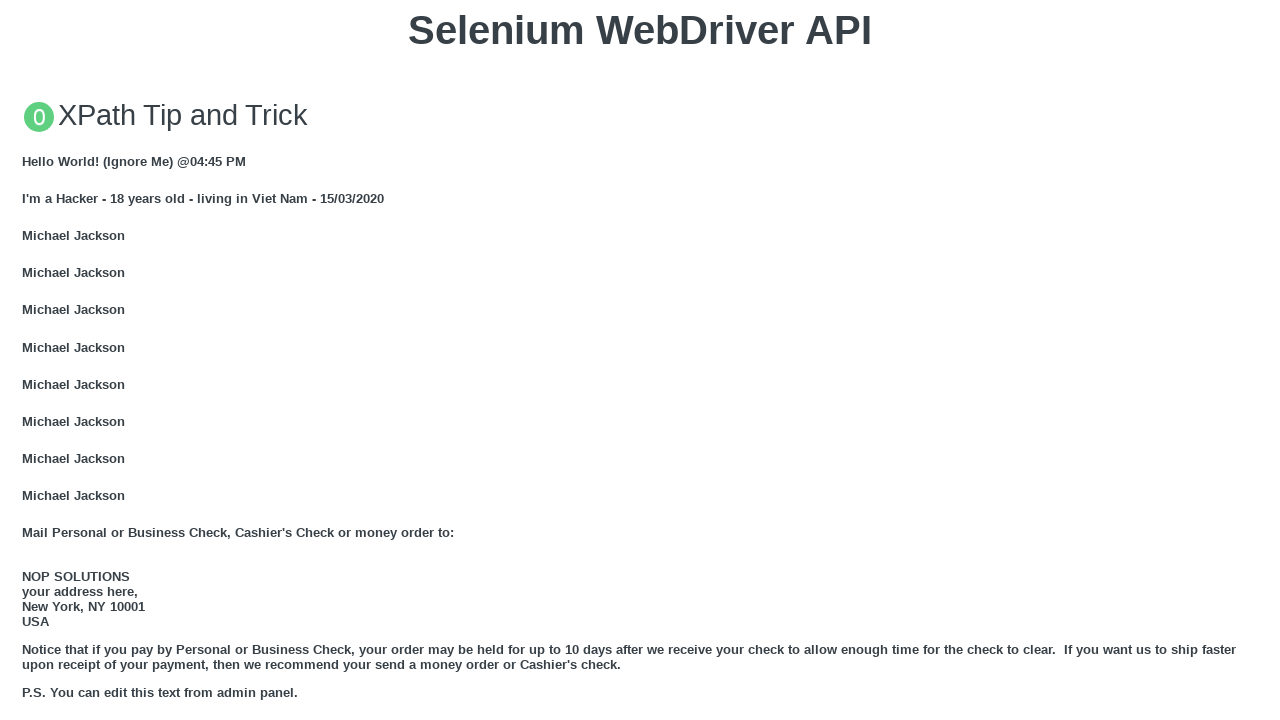

Scrolled double-click button into view
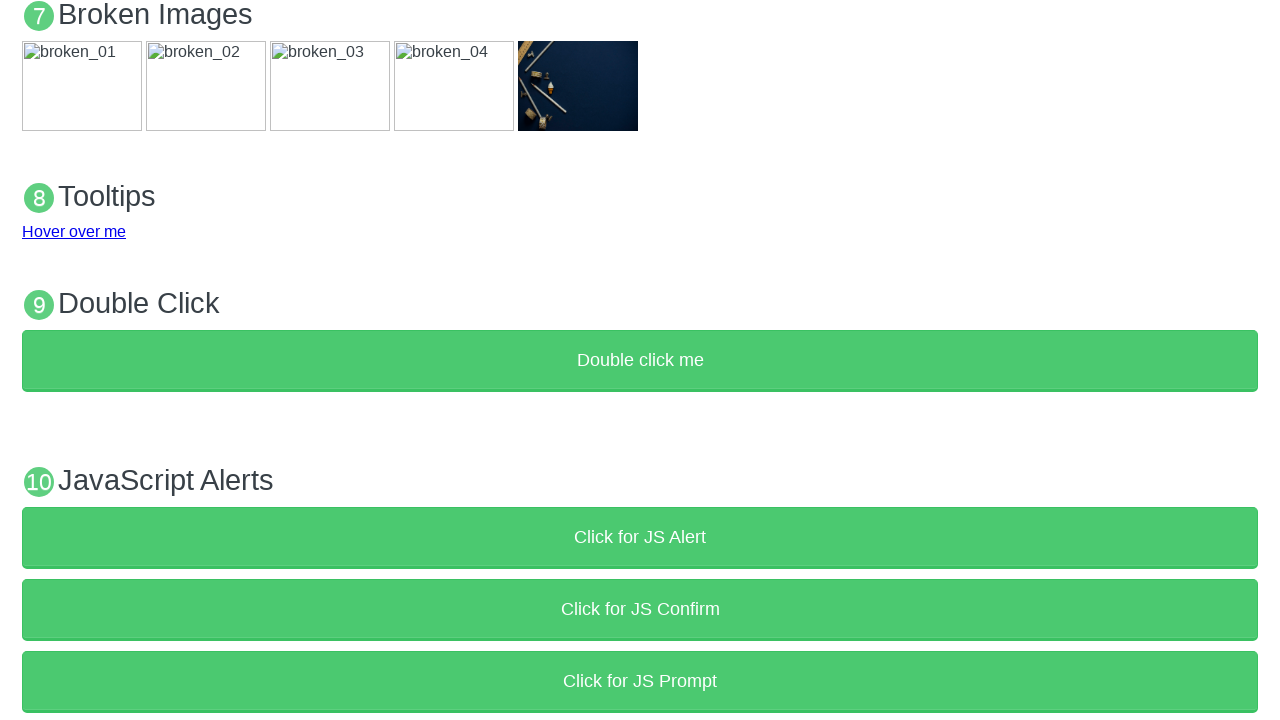

Double-clicked the button at (640, 361) on xpath=//button[text()='Double click me']
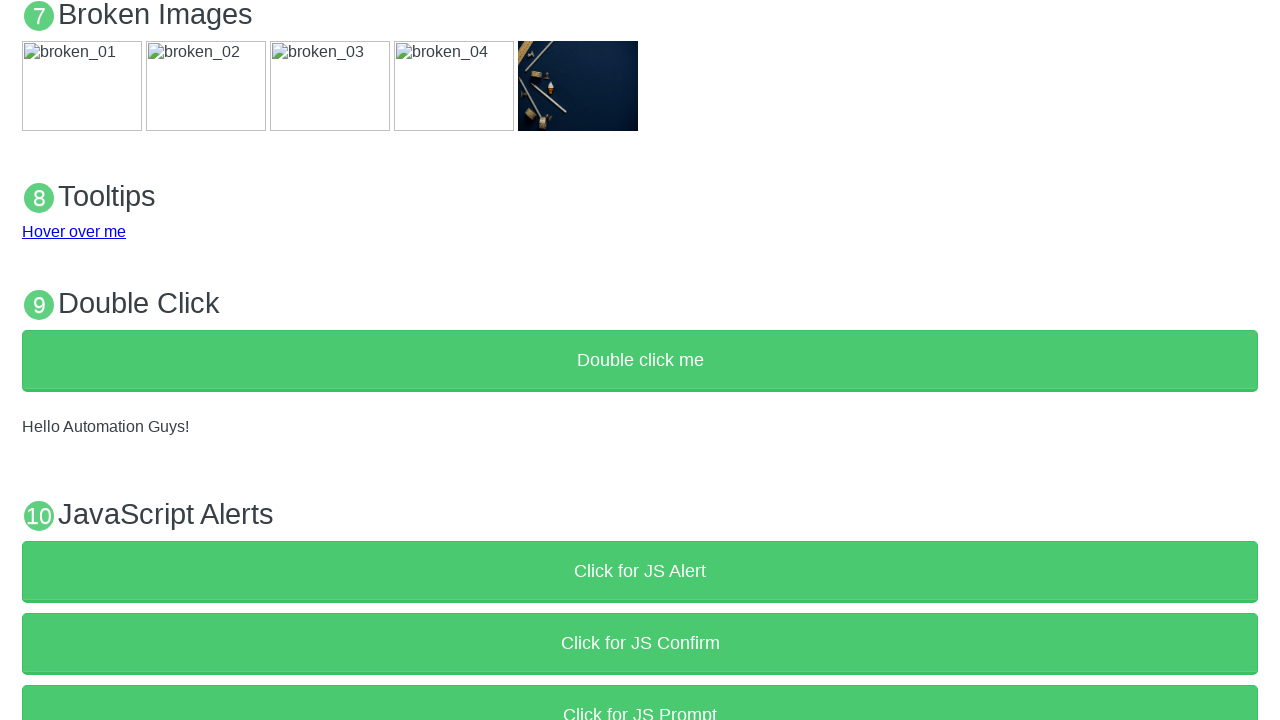

Waited for success message to appear
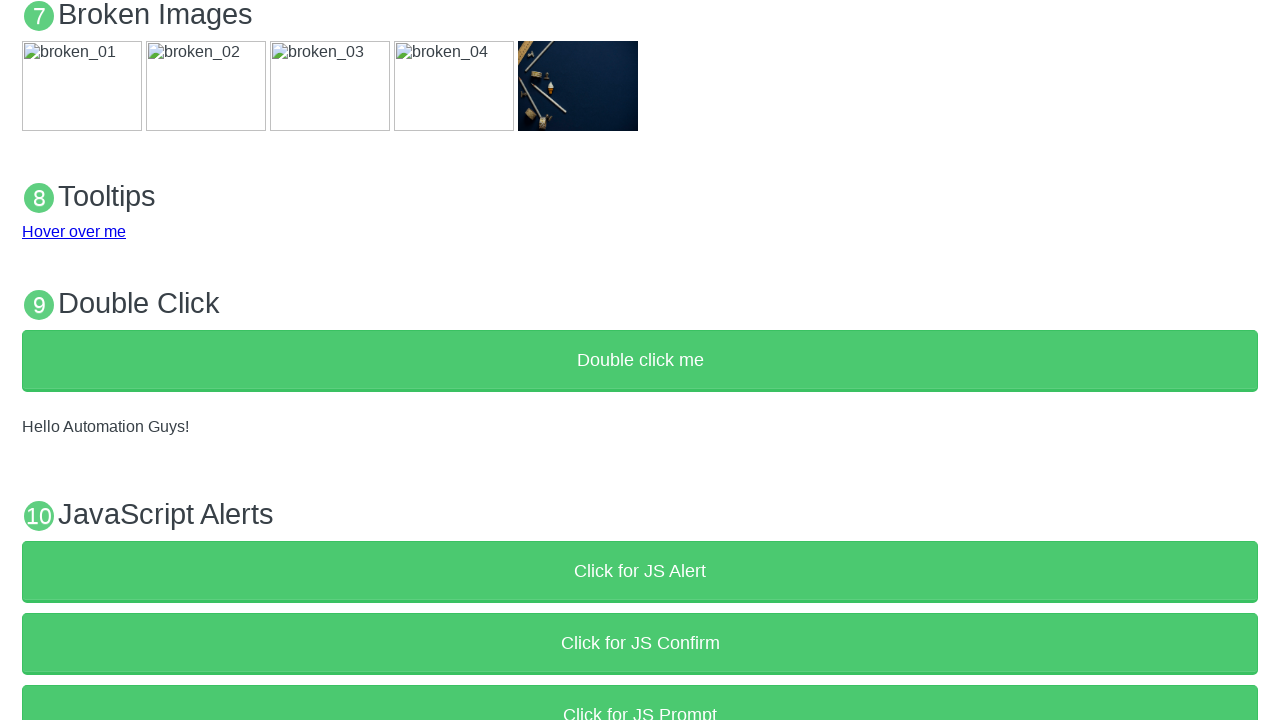

Verified 'Hello Automation Guys!' message is visible
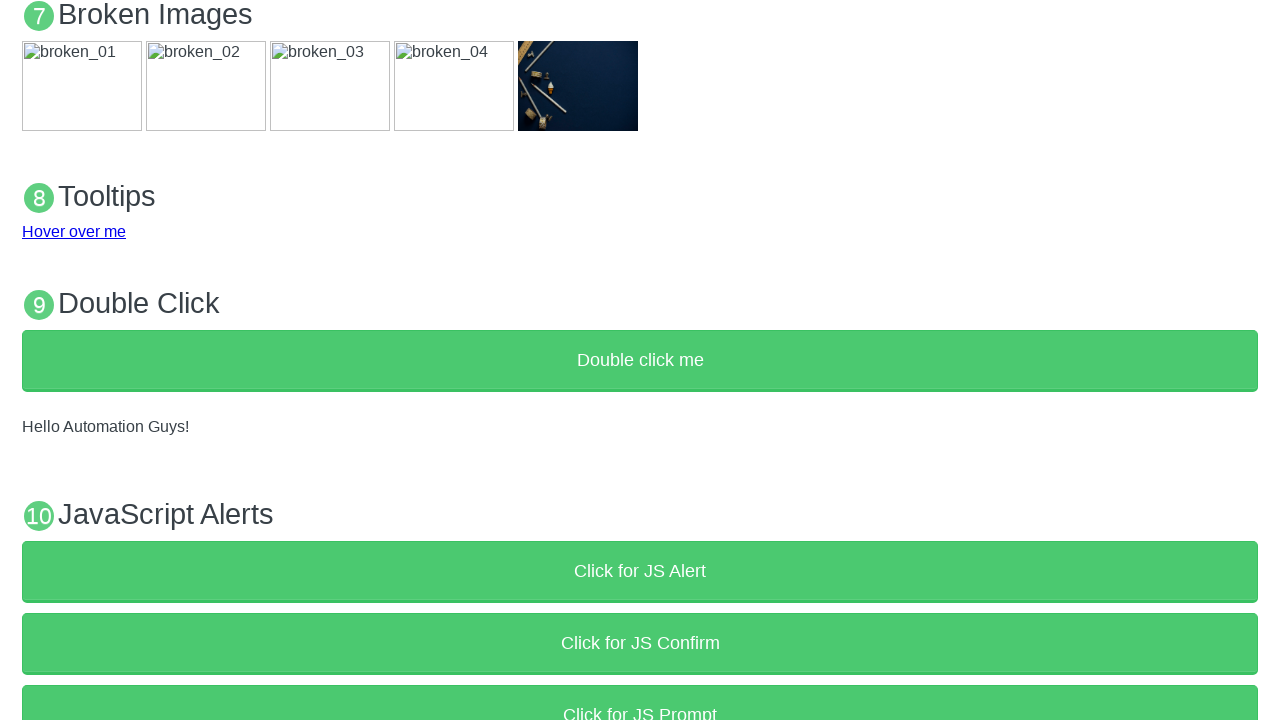

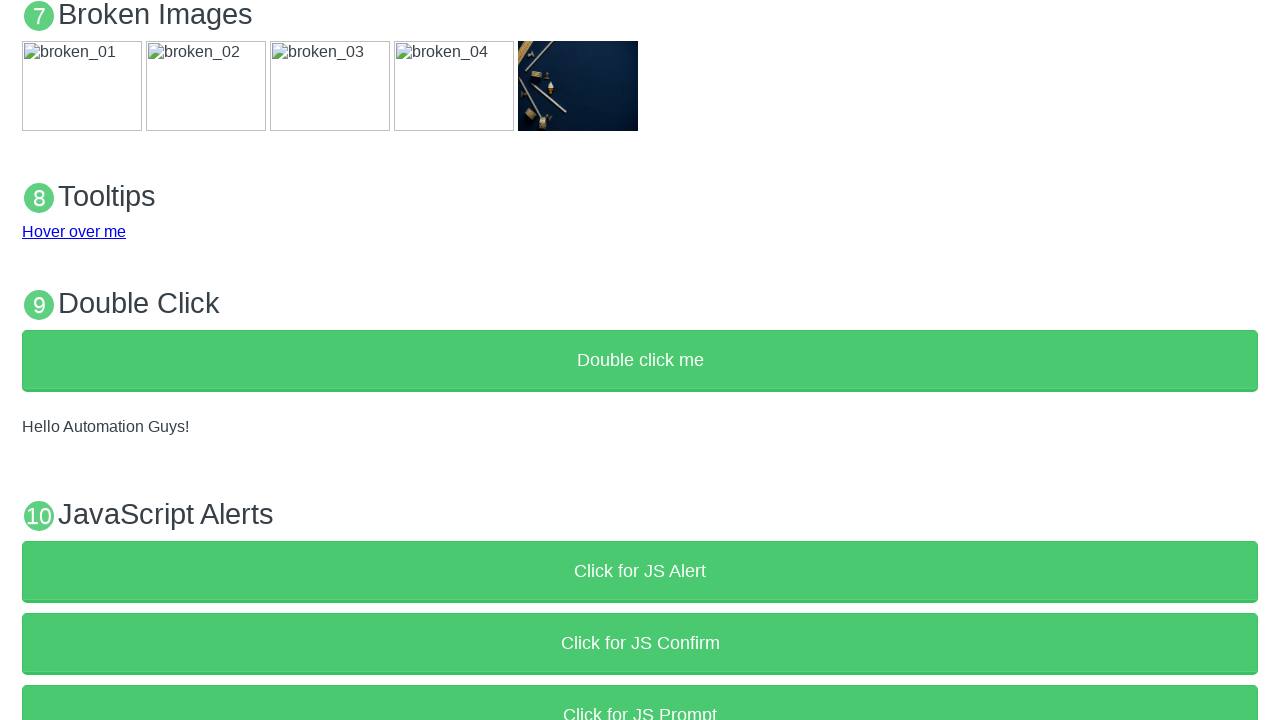